Tests Flipkart website by clicking on a navigation element, switching to a new browser window, and entering text into an input field.

Starting URL: https://www.flipkart.com/

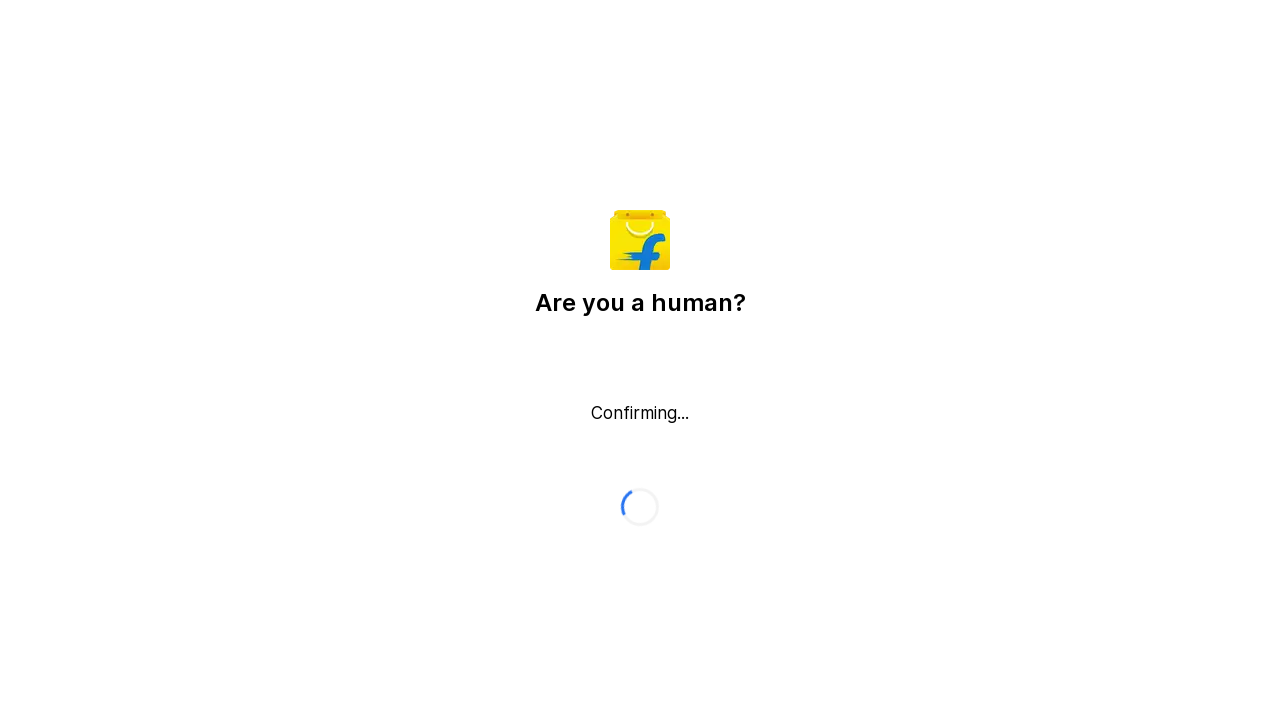

Located navigation element on Flipkart homepage
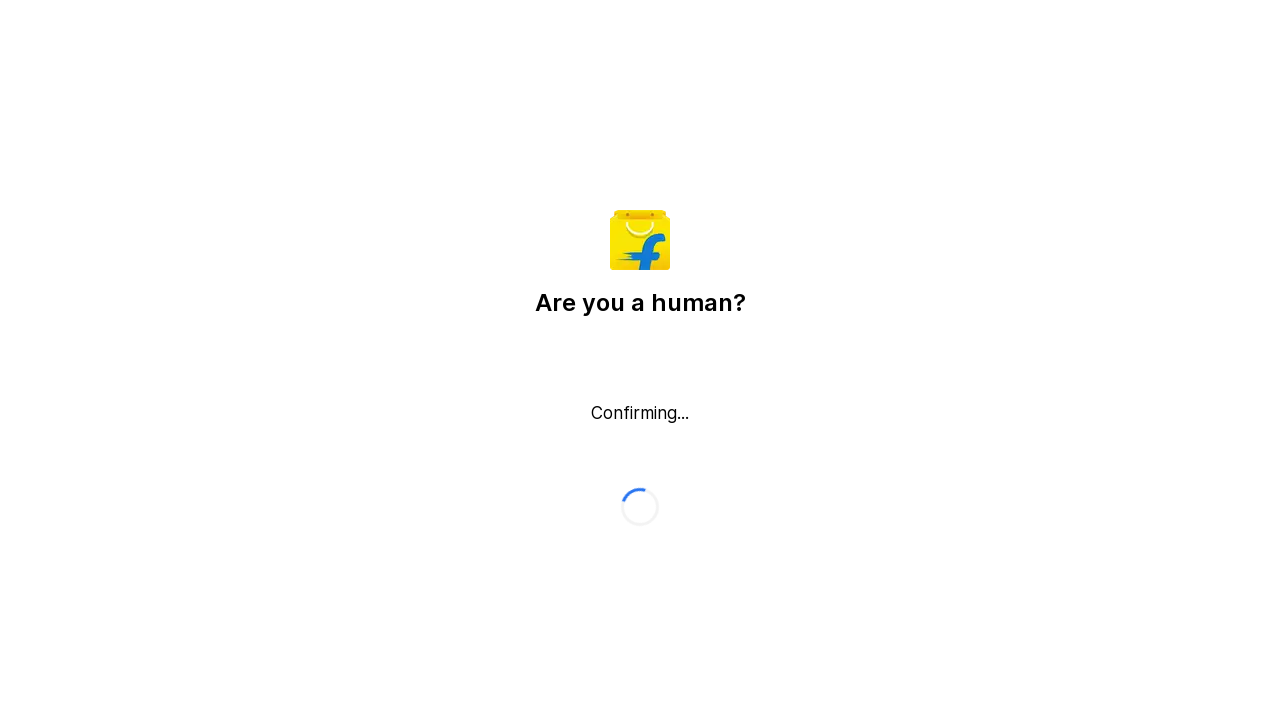

Navigation element not found or not visible
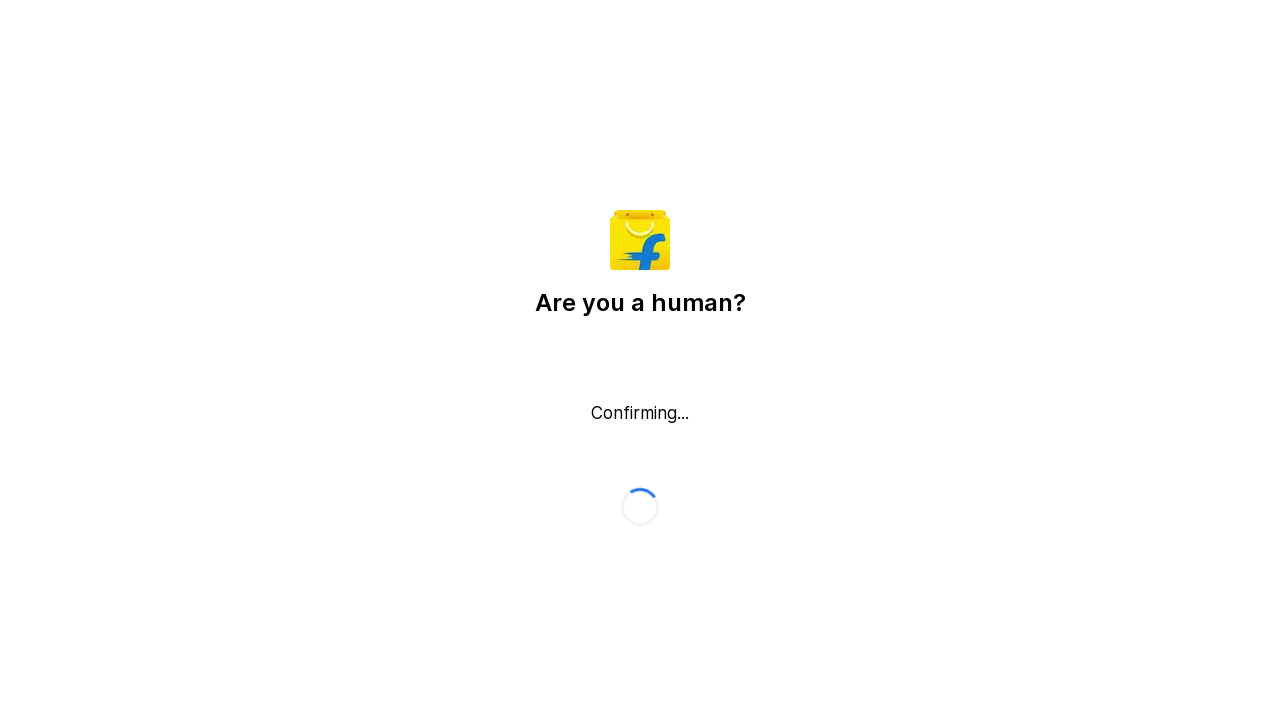

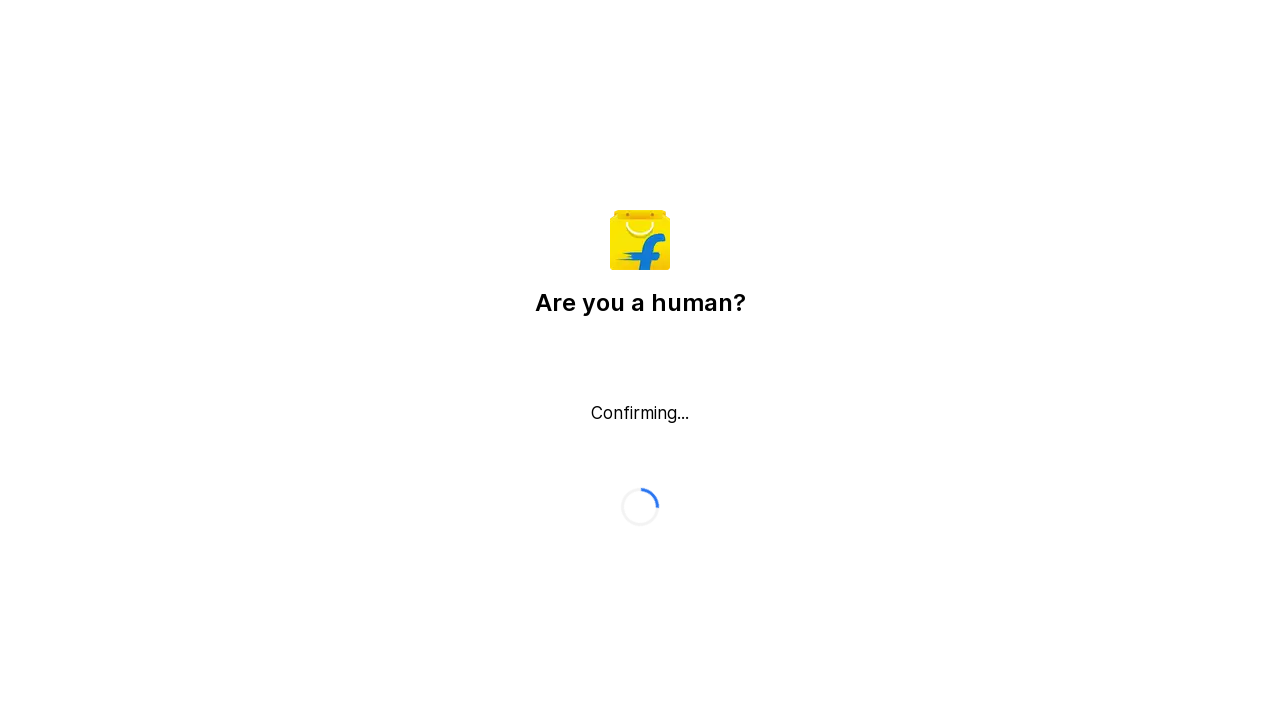